Navigates to Flipkart homepage and verifies the page loads by checking the title

Starting URL: https://www.flipkart.com/

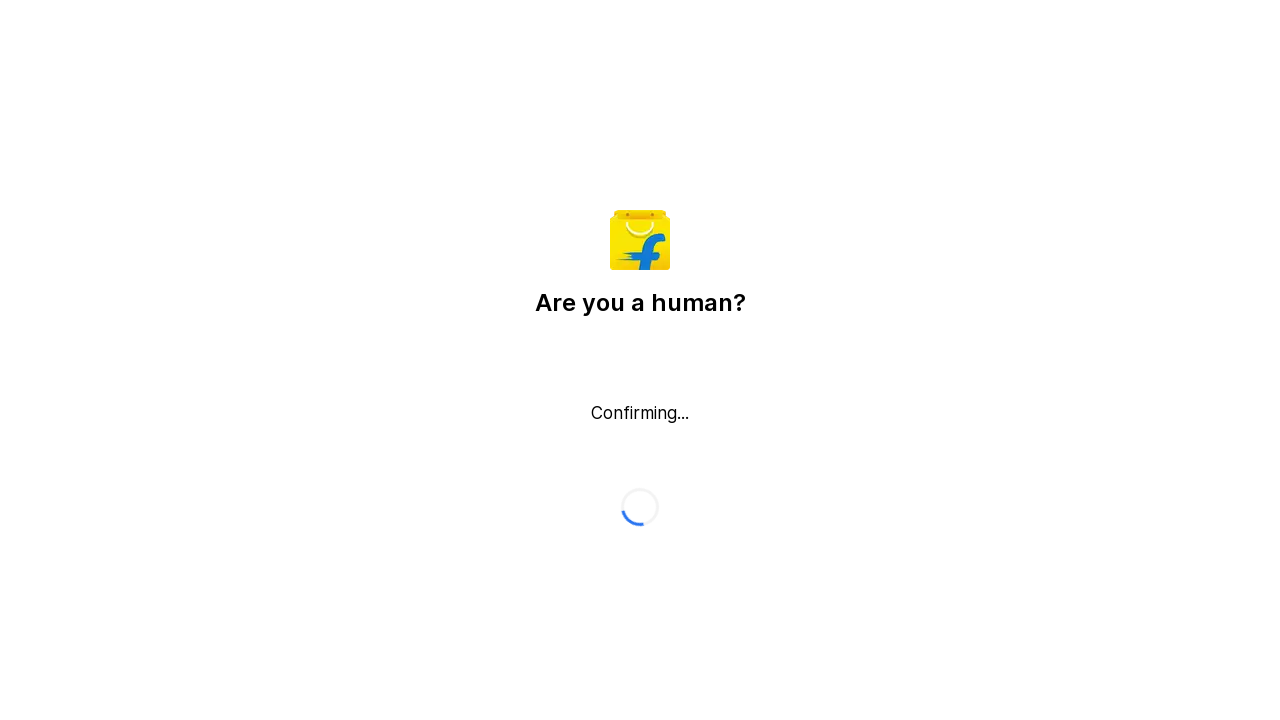

Waited for page to reach domcontentloaded state
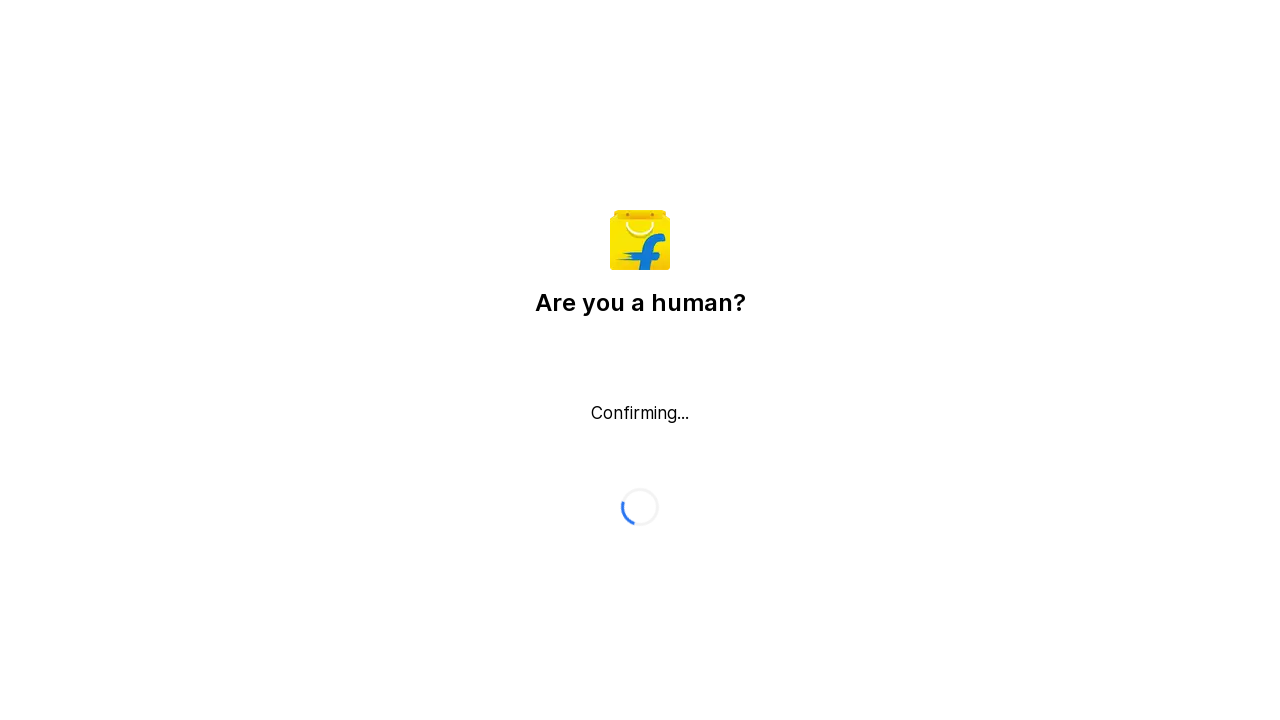

Retrieved page title: Flipkart reCAPTCHA
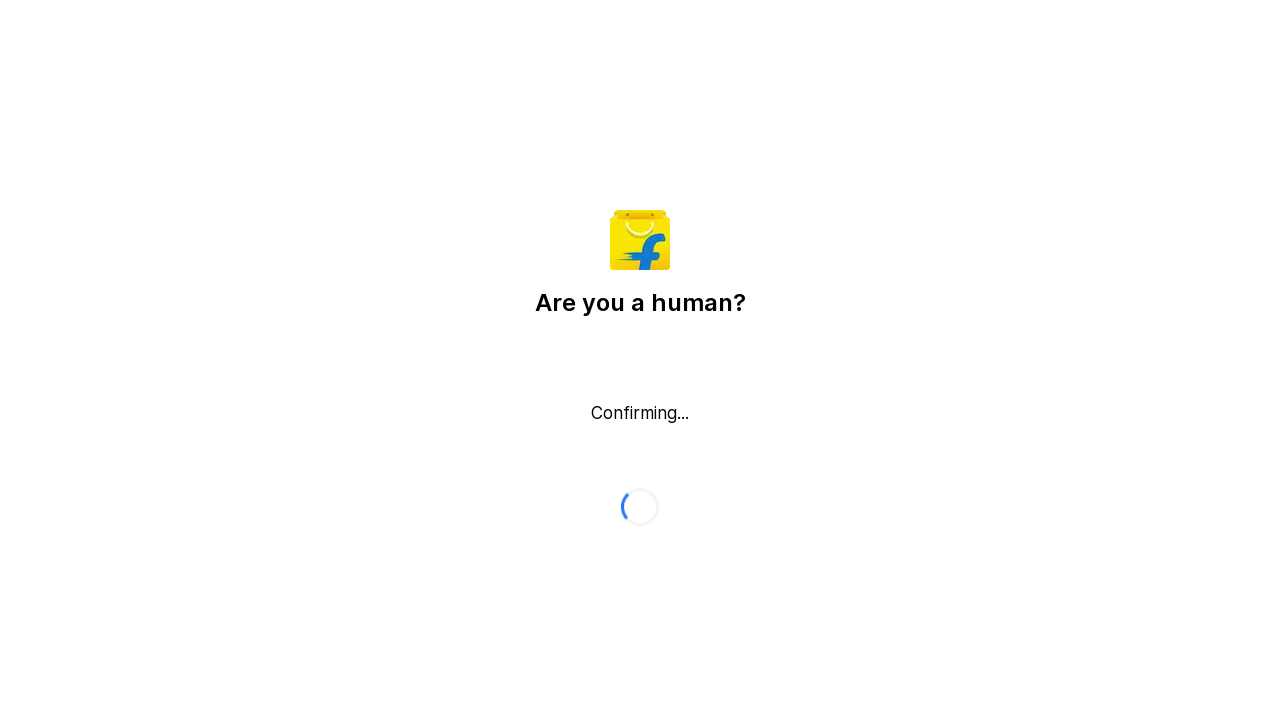

Printed page title to console
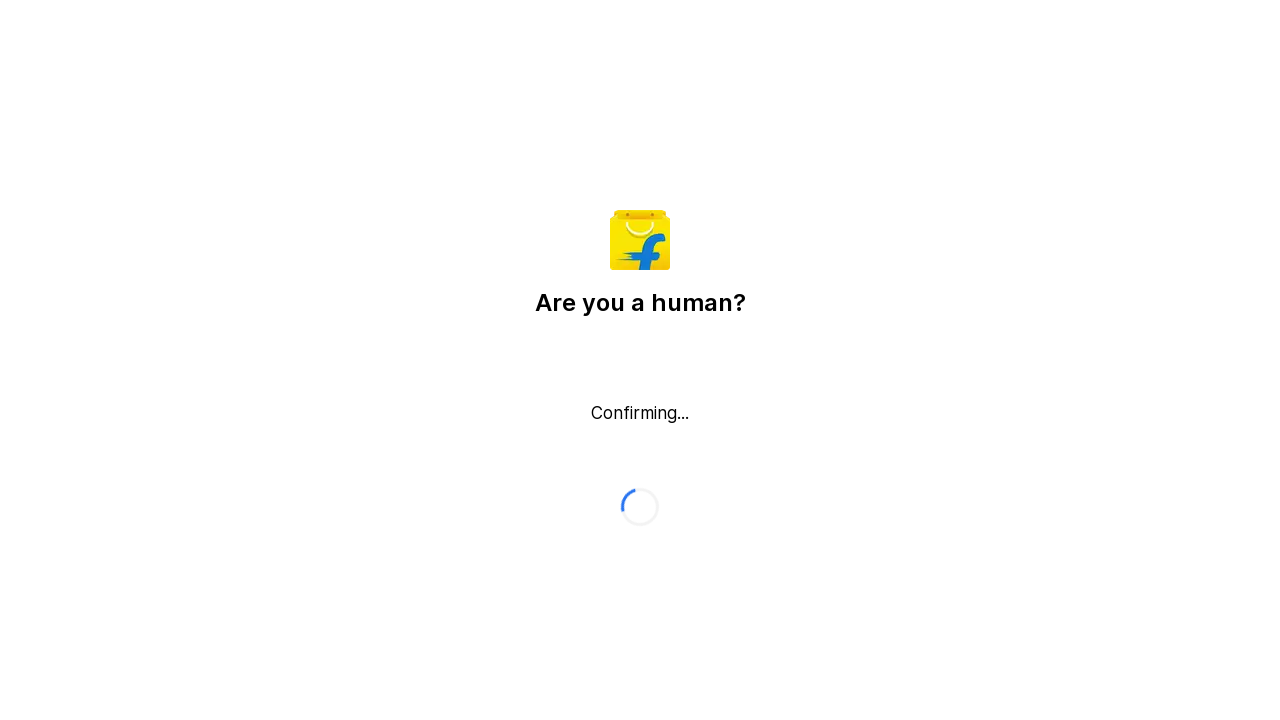

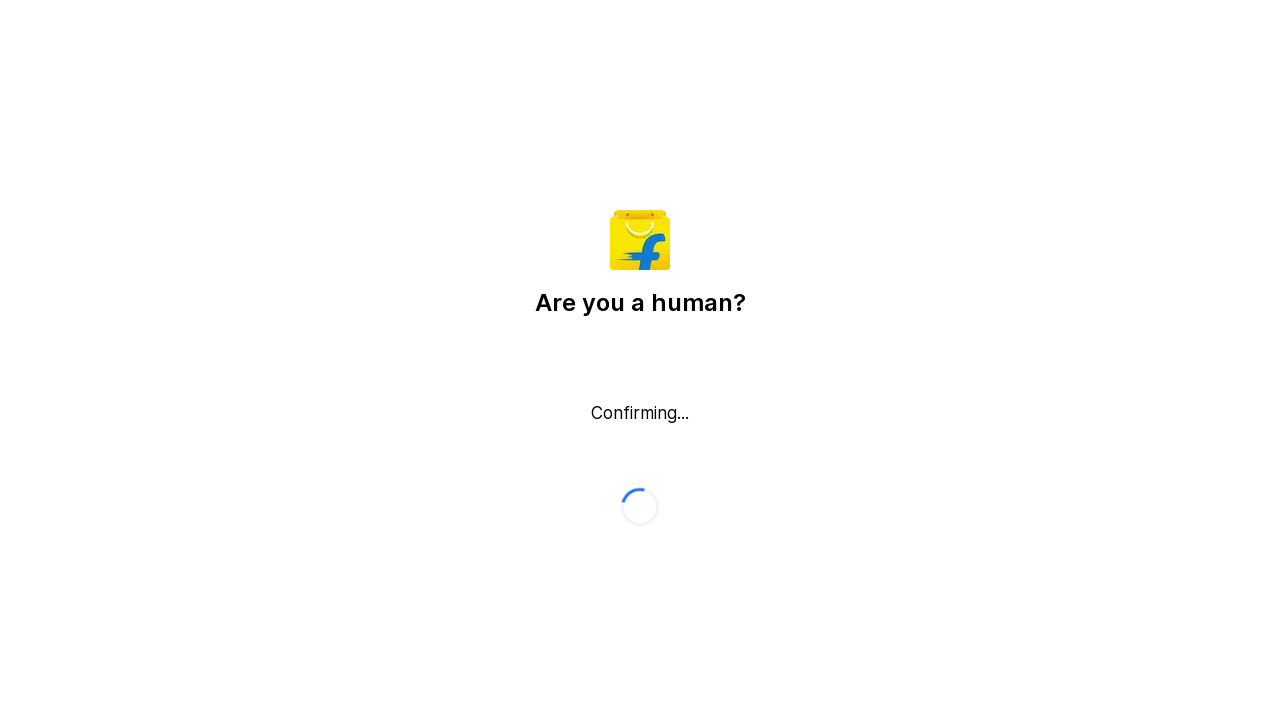